Tests AJIO's search and filter functionality by searching for bags, applying gender and category filters, and verifying that products are displayed

Starting URL: https://www.ajio.com/

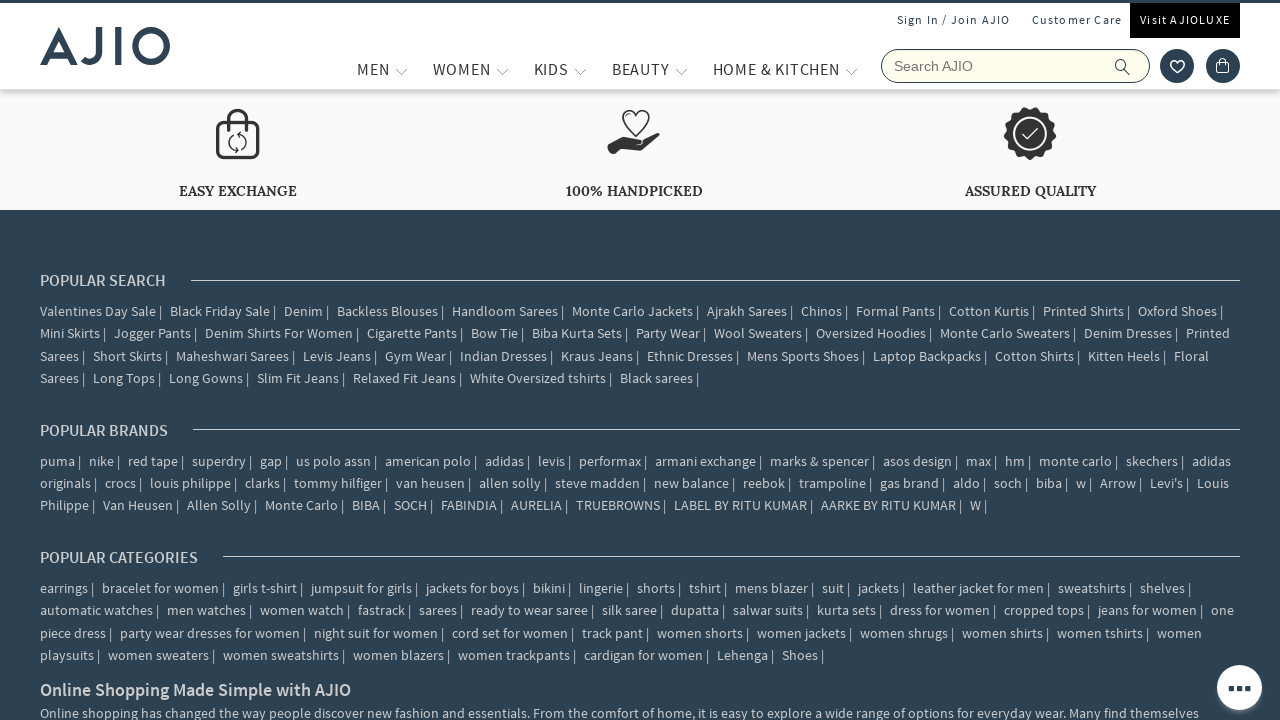

Filled search field with 'Bags' on input[placeholder='Search AJIO']
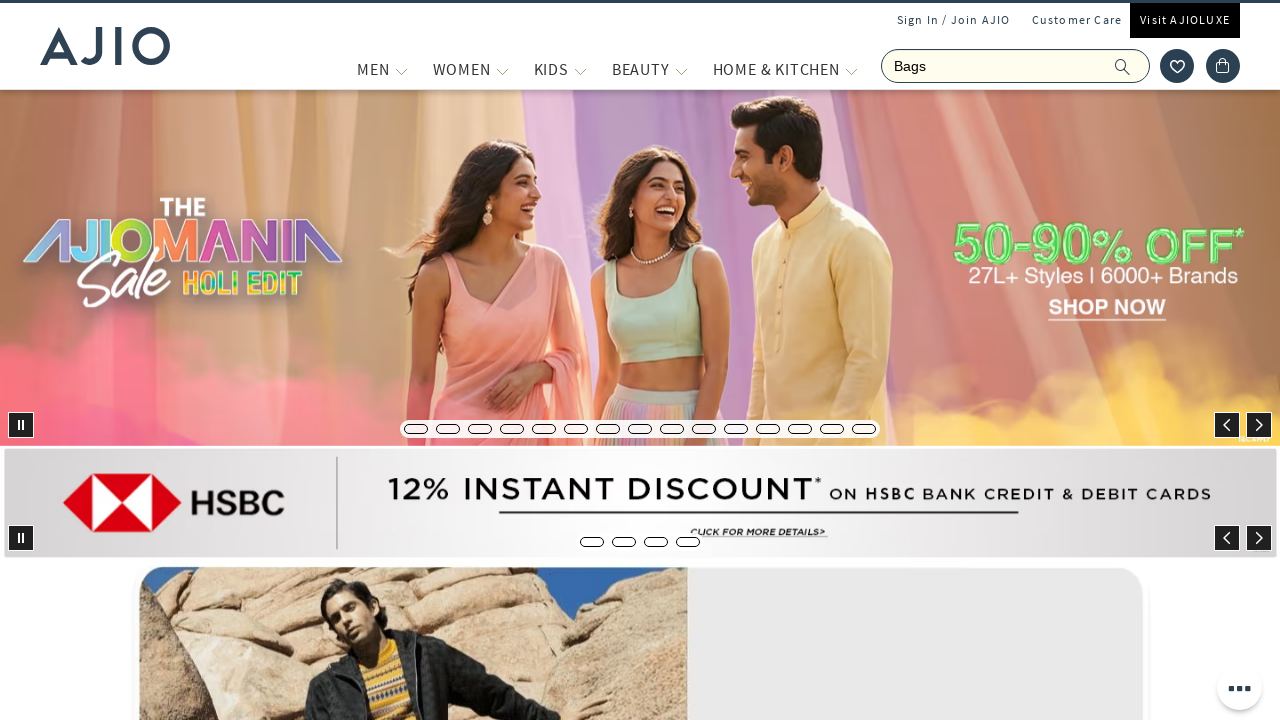

Pressed Enter to search for bags on input[placeholder='Search AJIO']
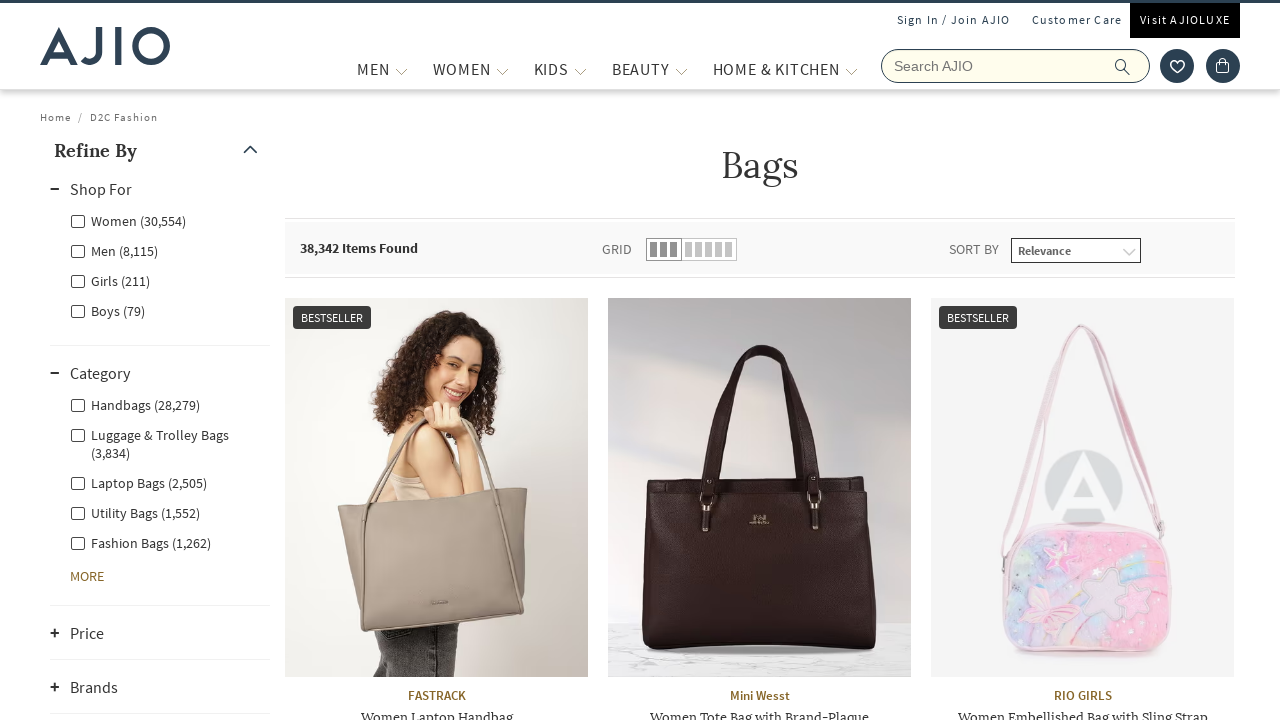

Search results loaded, Men filter became available
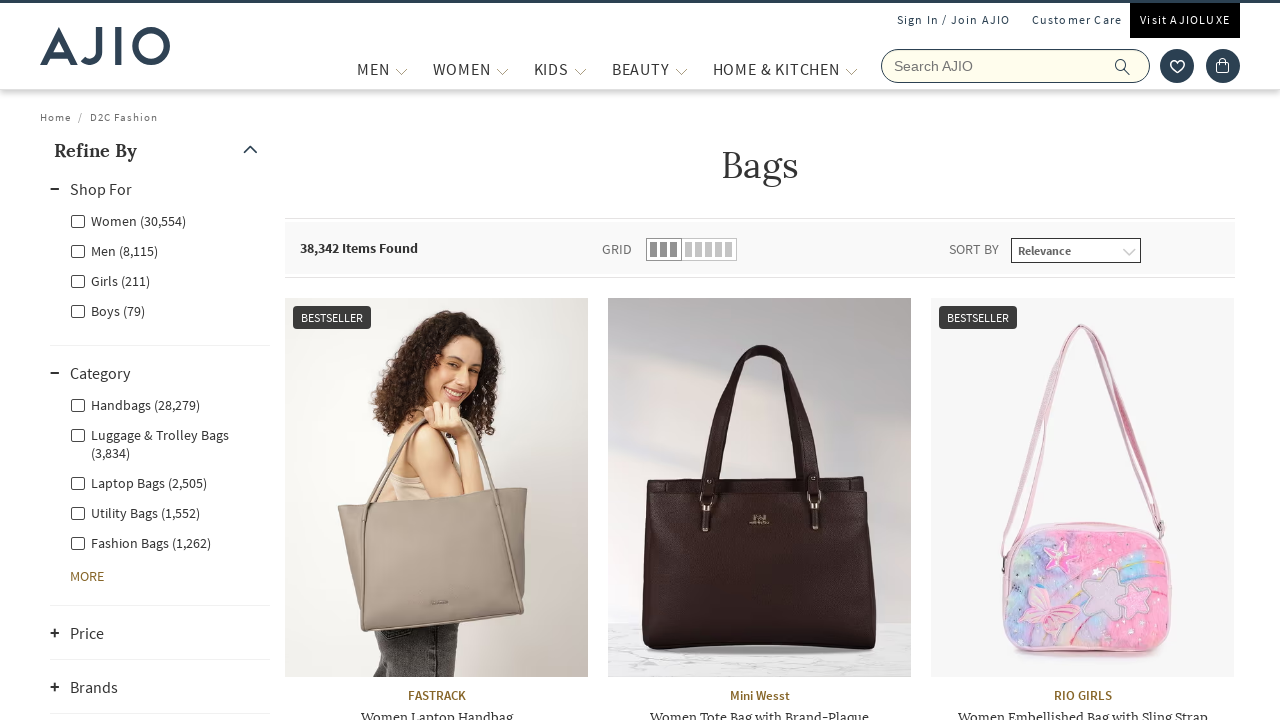

Clicked Men gender filter at (114, 250) on label[for='Men']
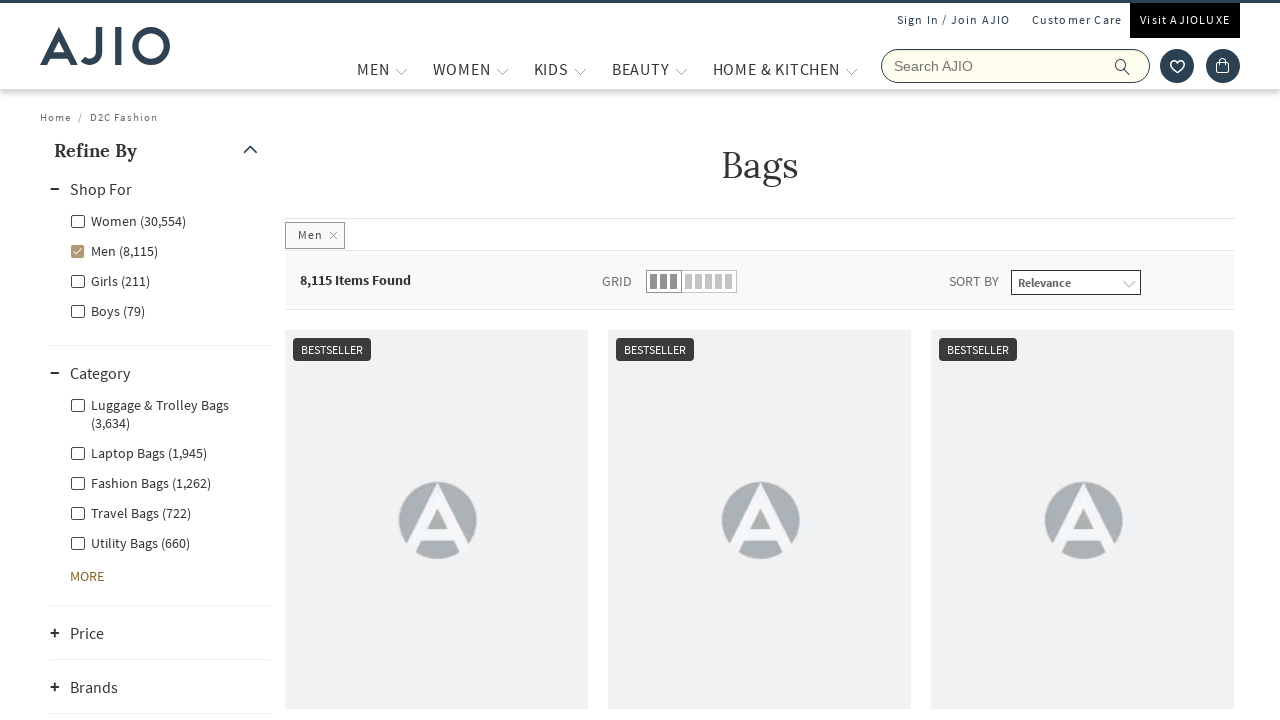

Waited for Men filter to be applied
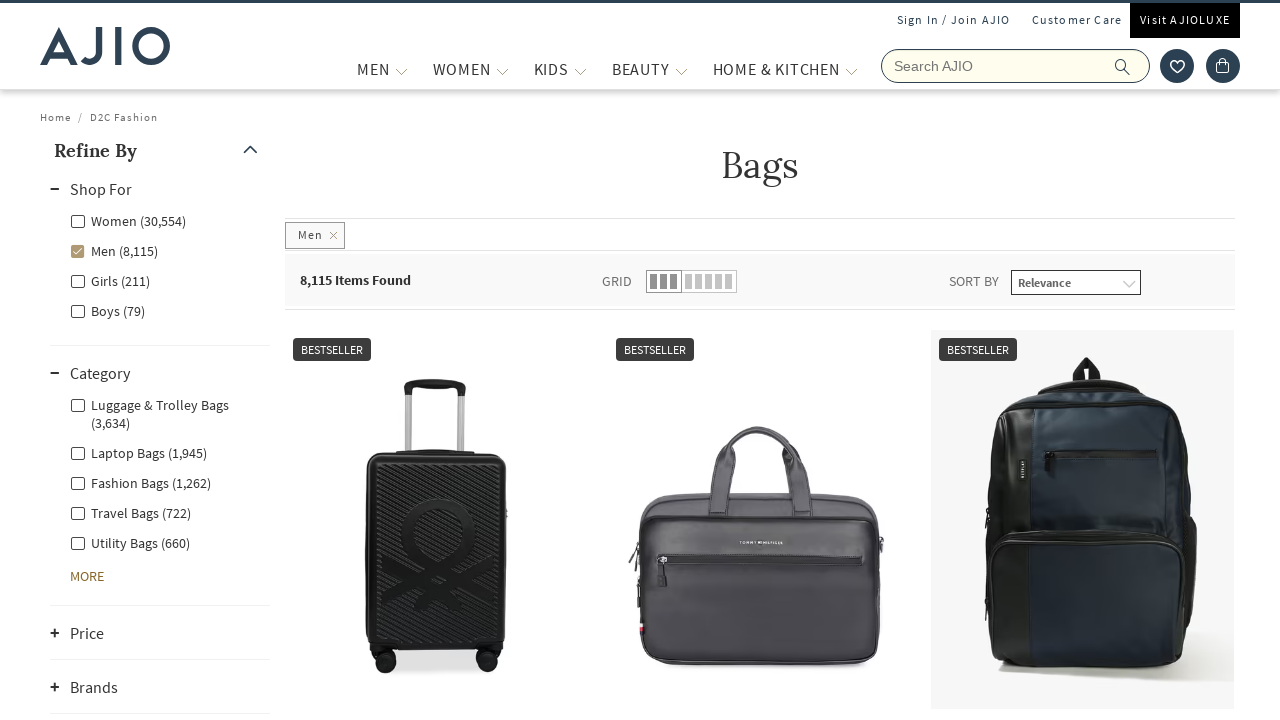

Clicked Men - Fashion Bags category filter at (140, 482) on label[for='Men - Fashion Bags']
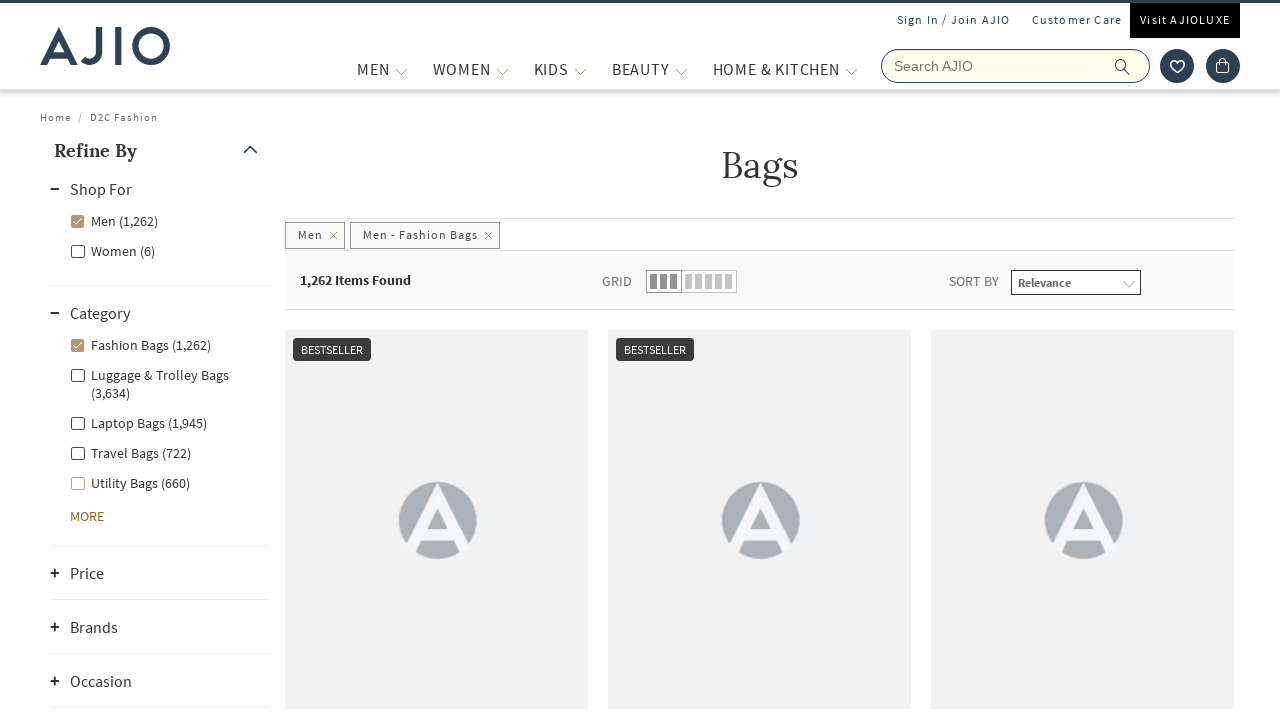

Waited for products to load after applying category filter
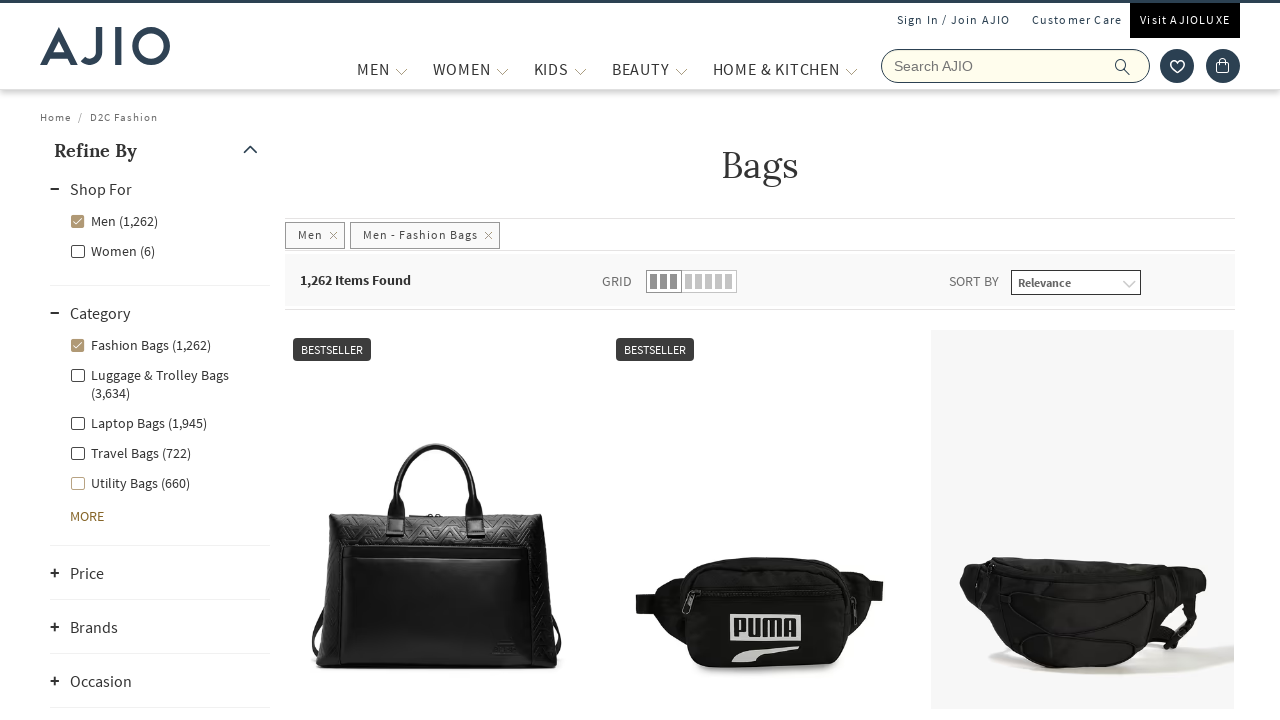

Verified results count is displayed
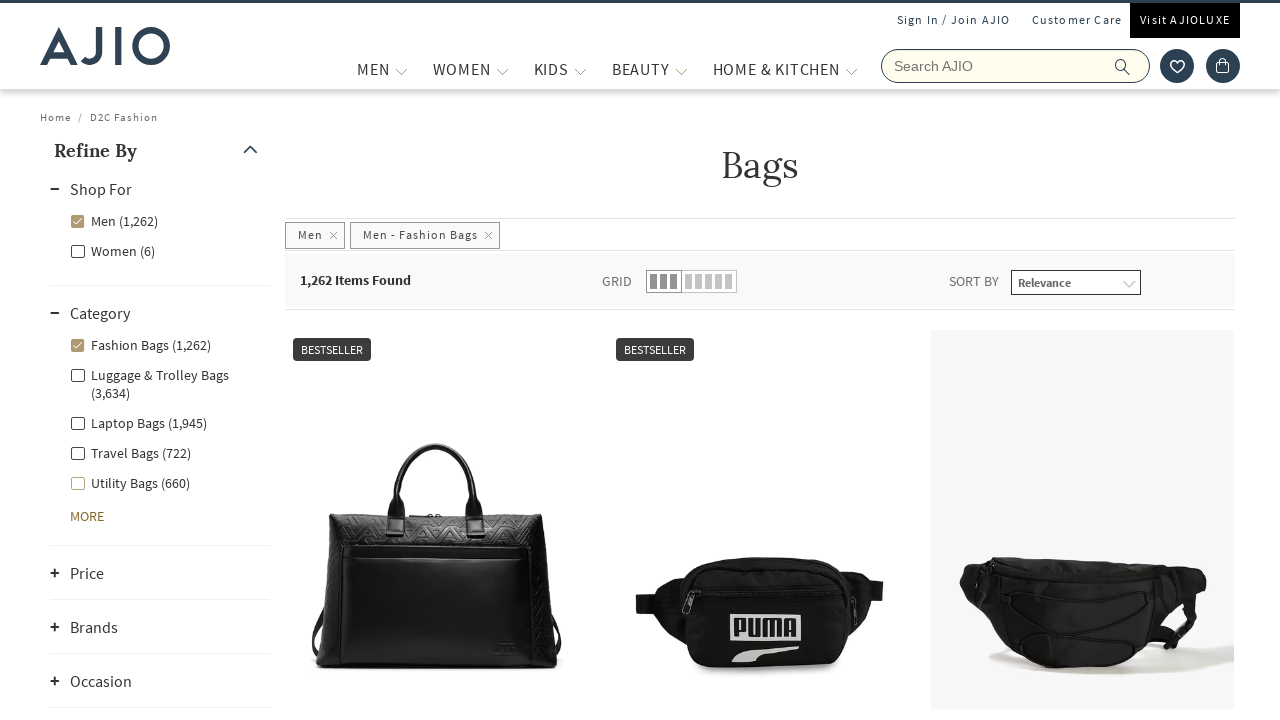

Verified brand names are displayed for products
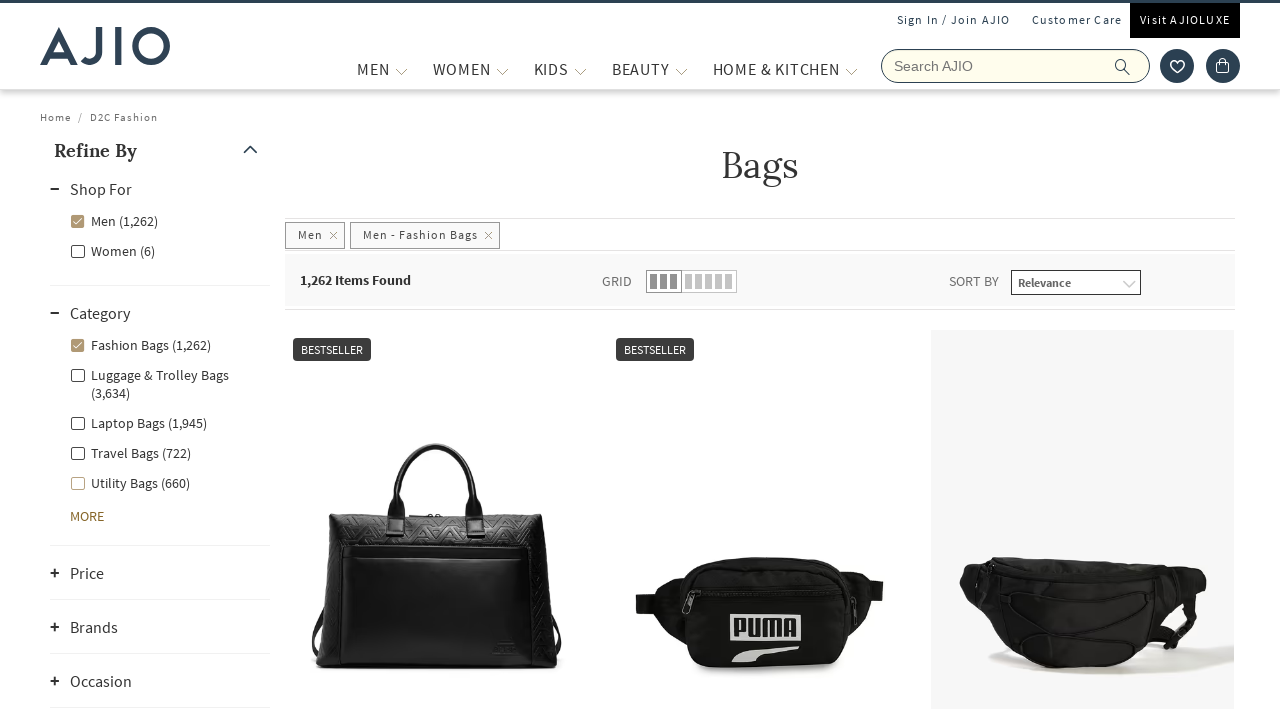

Verified bag names are displayed for products
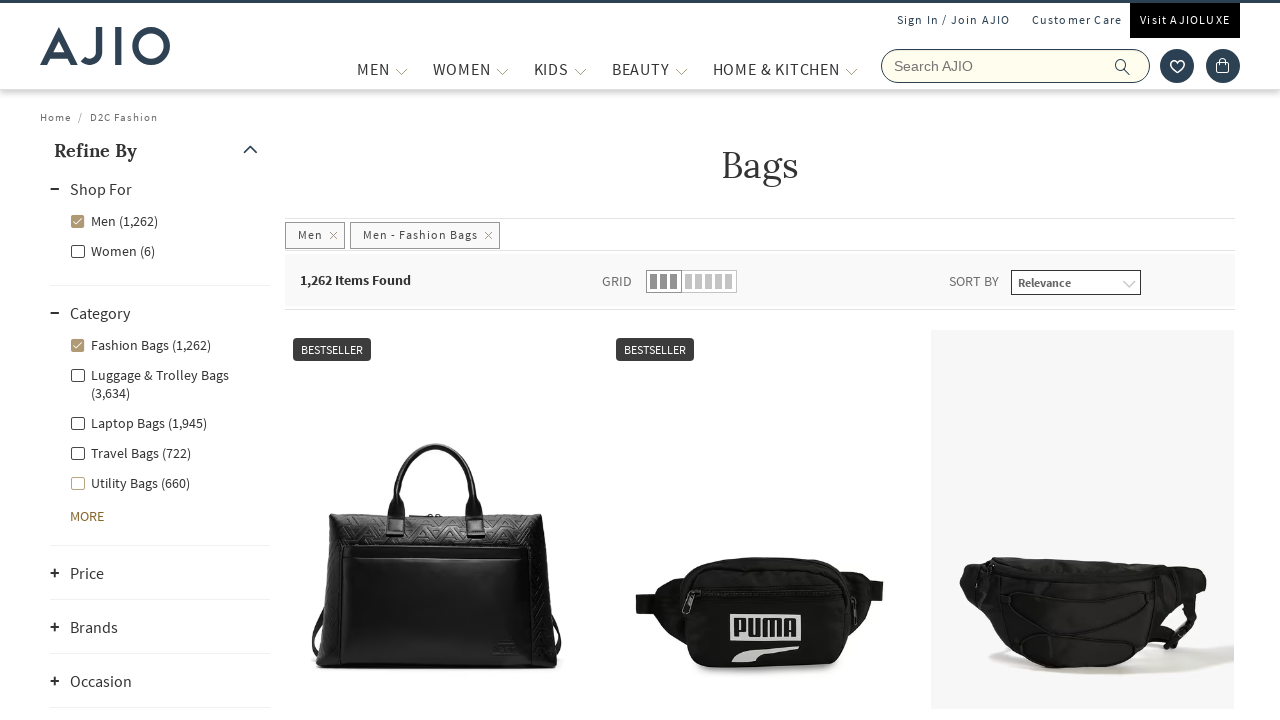

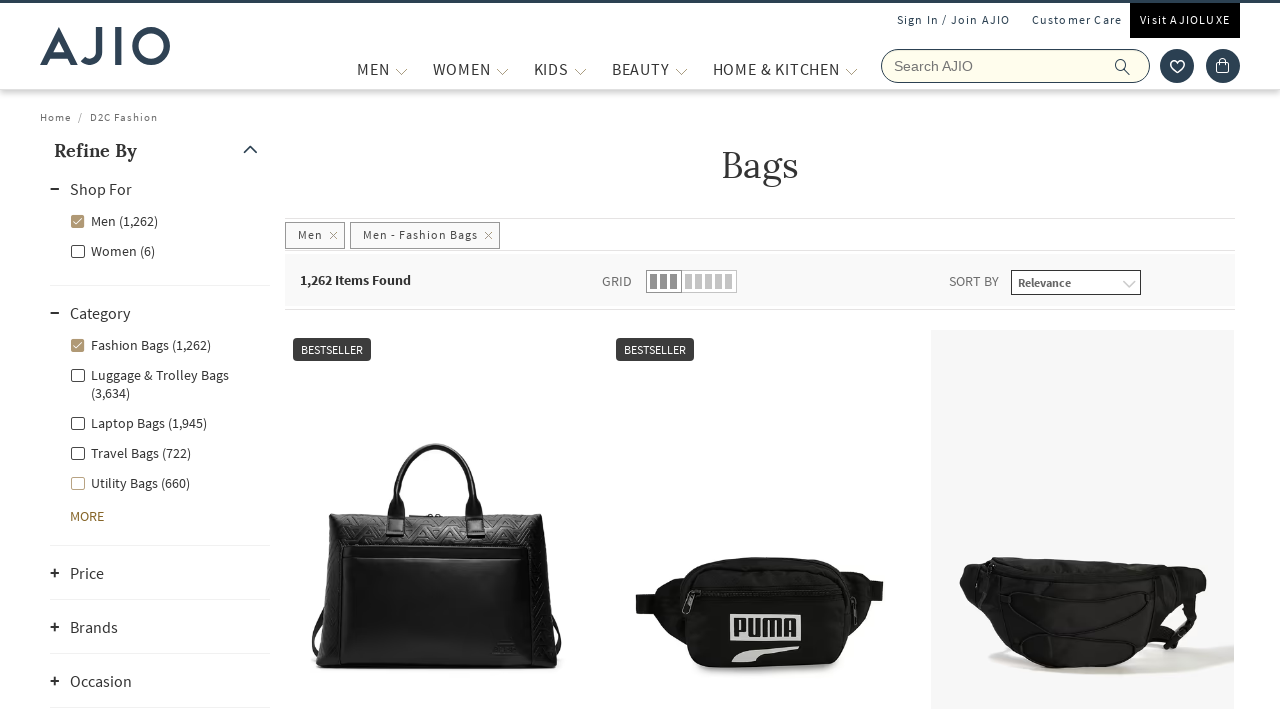